Tests handling of dynamic elements by clicking a button that starts a timer and waiting for a dynamically appearing element to become visible

Starting URL: http://seleniumpractise.blogspot.com/2016/08/how-to-use-explicit-wait-in-selenium.html

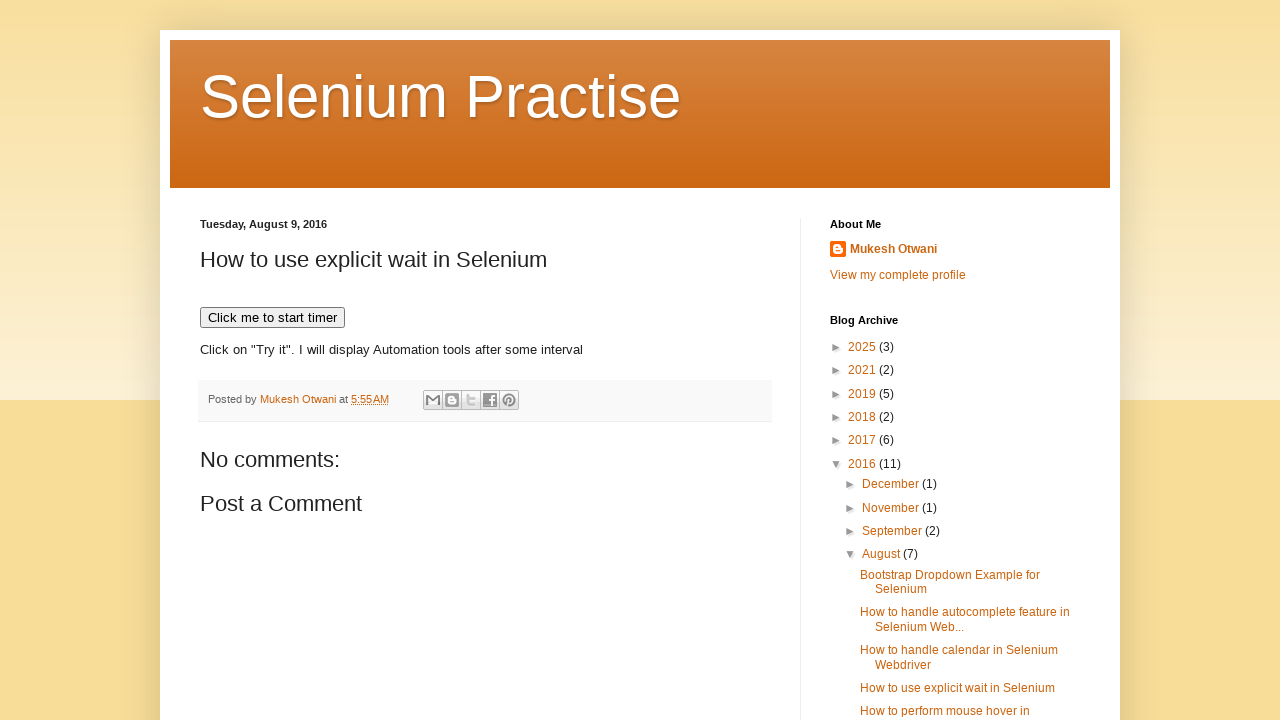

Clicked button to start timer at (272, 318) on xpath=//button[text()='Click me to start timer']
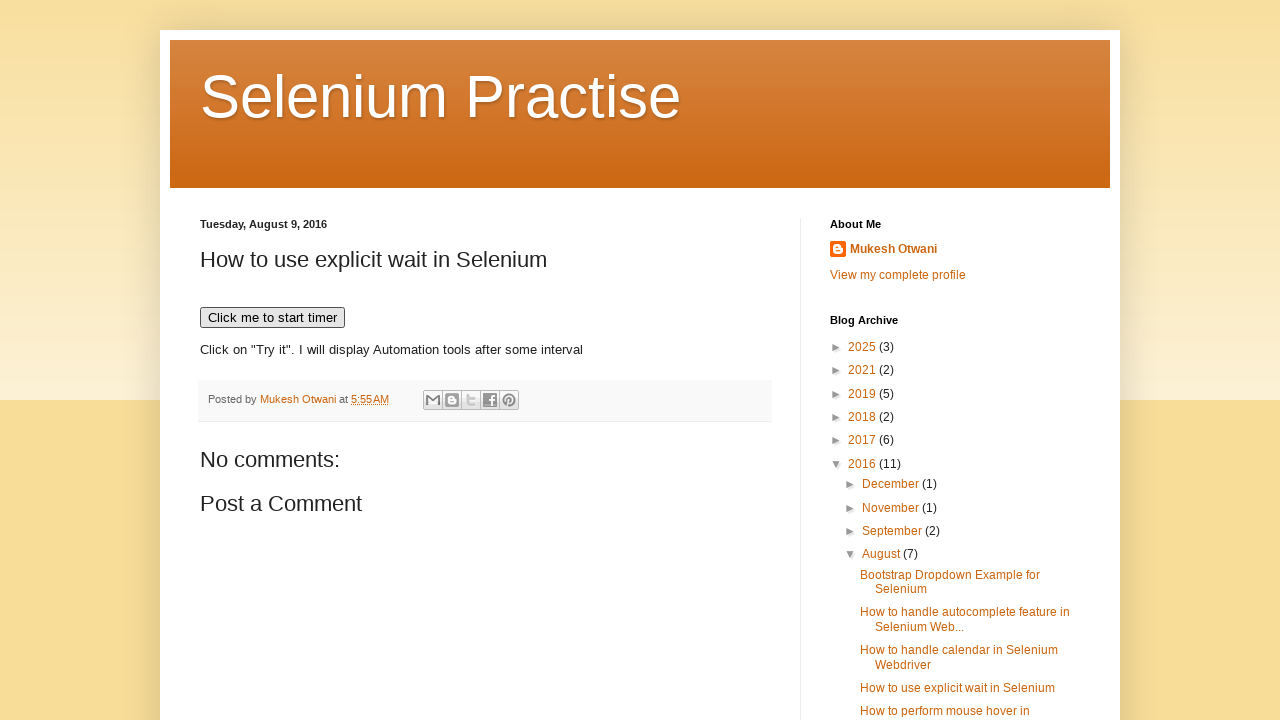

Dynamic element 'WebDriver' appeared after timer completed
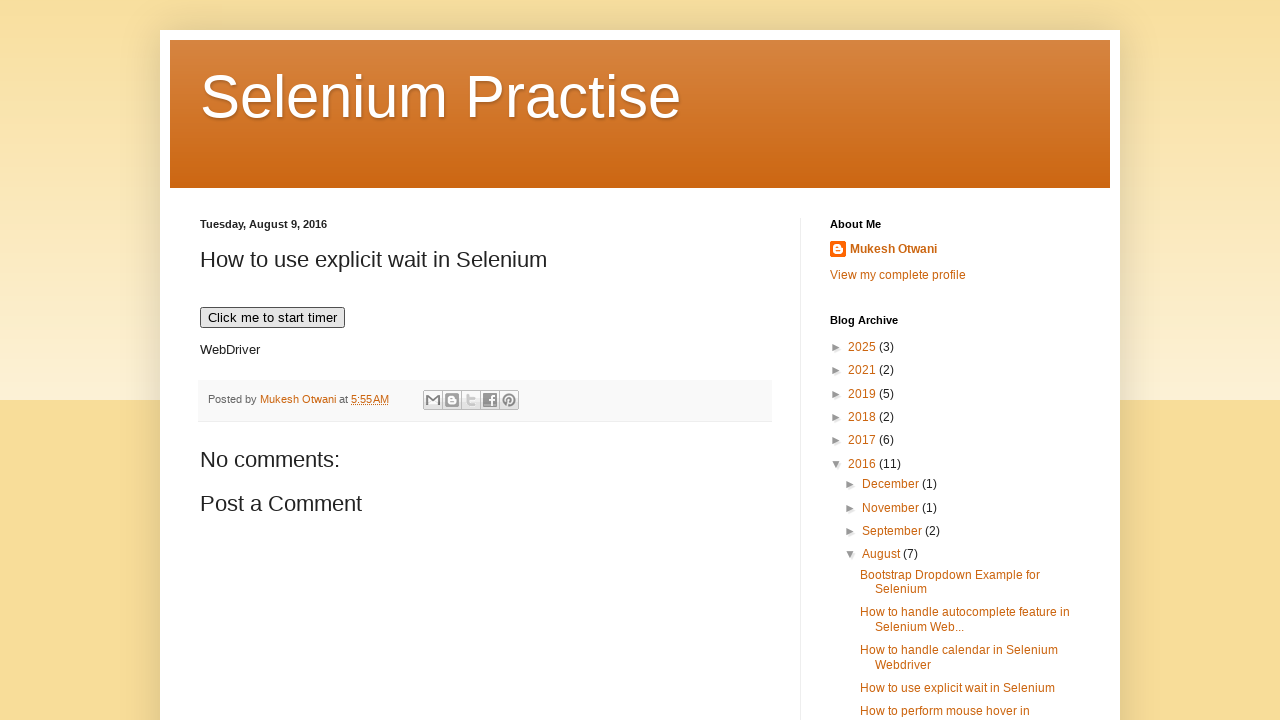

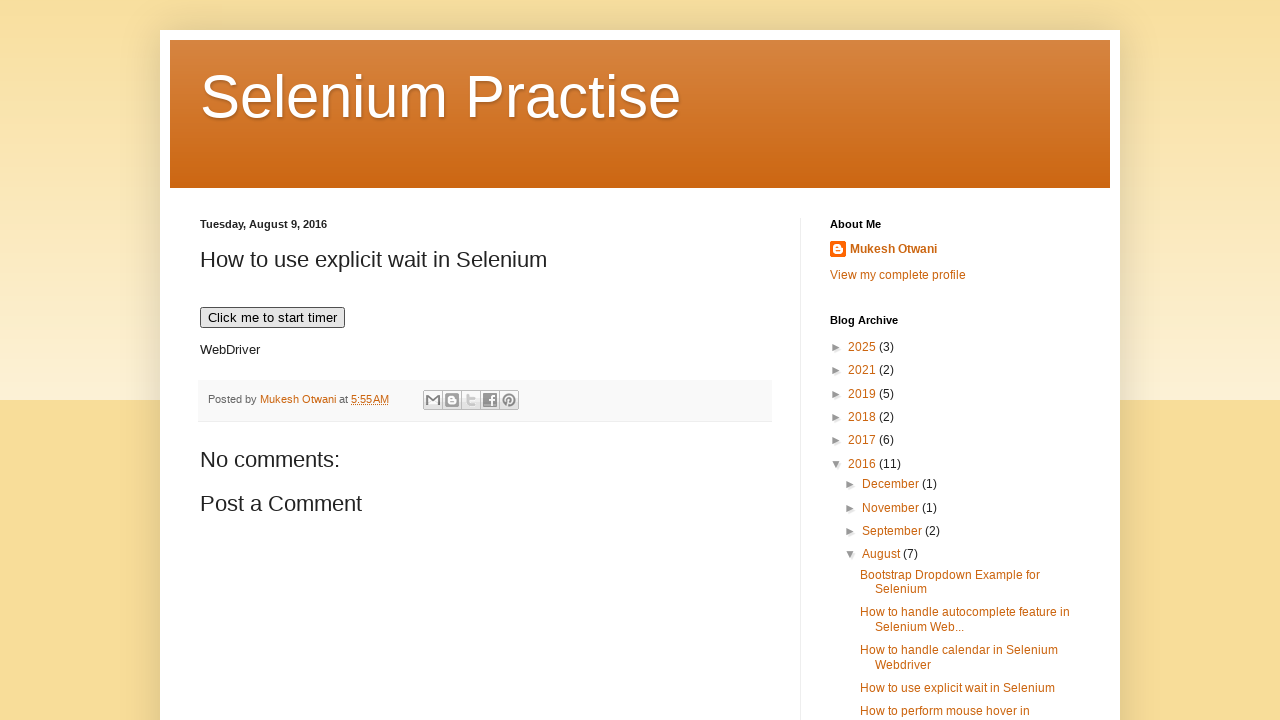